Tests the train search functionality on erail.in by entering origin station (MS - Chennai Egmore) and destination station (PY - Puducherry), then interacting with date selection checkboxes.

Starting URL: https://erail.in/

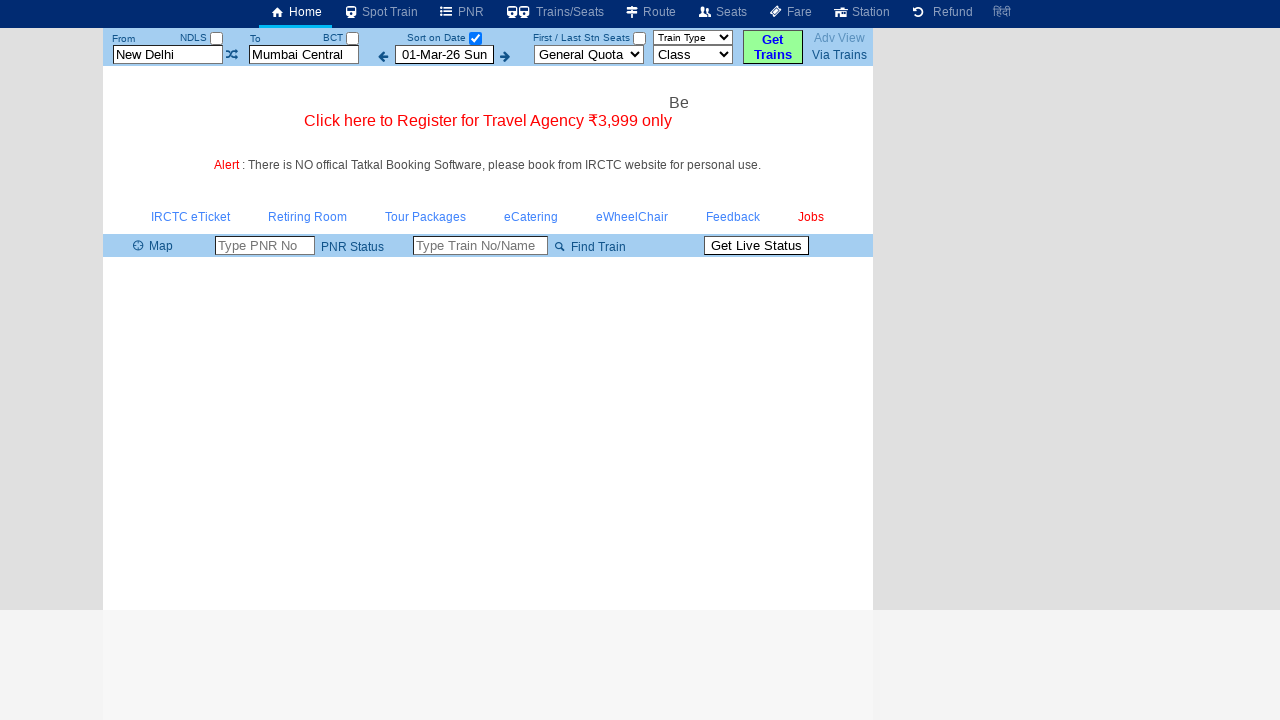

Cleared the 'From' station field on input#txtStationFrom
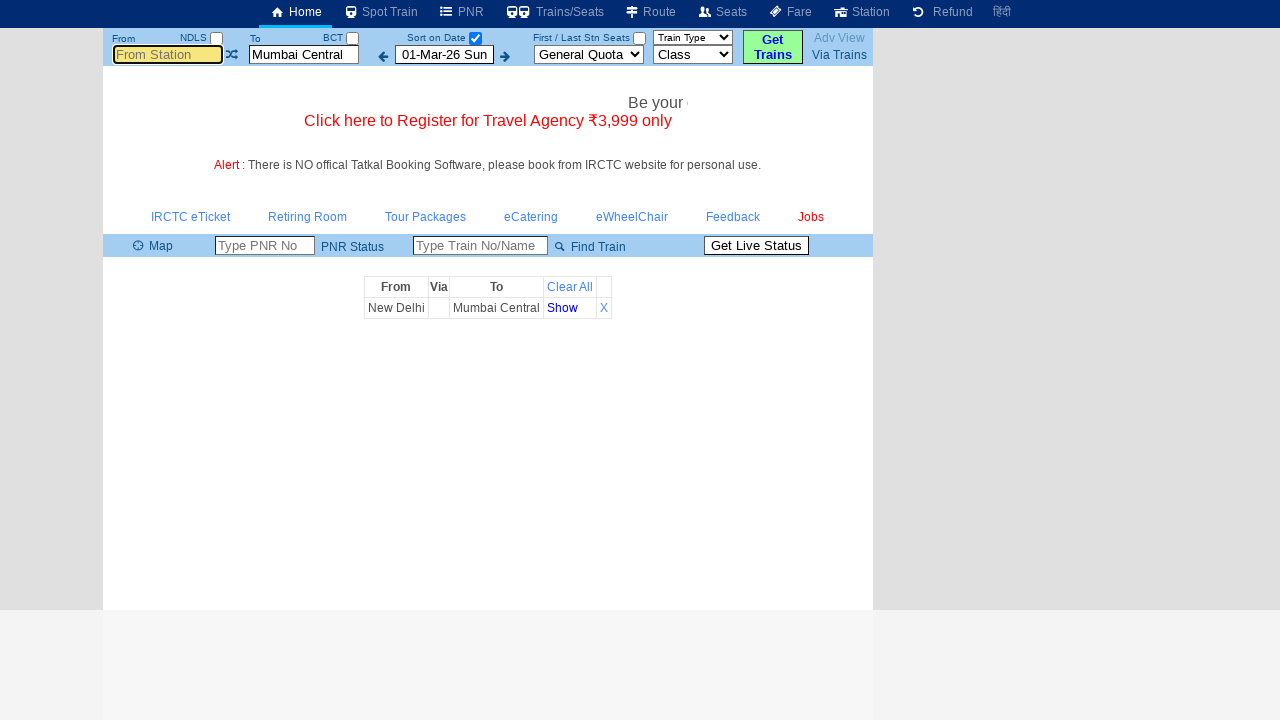

Filled 'From' station field with MS (Chennai Egmore) on input#txtStationFrom
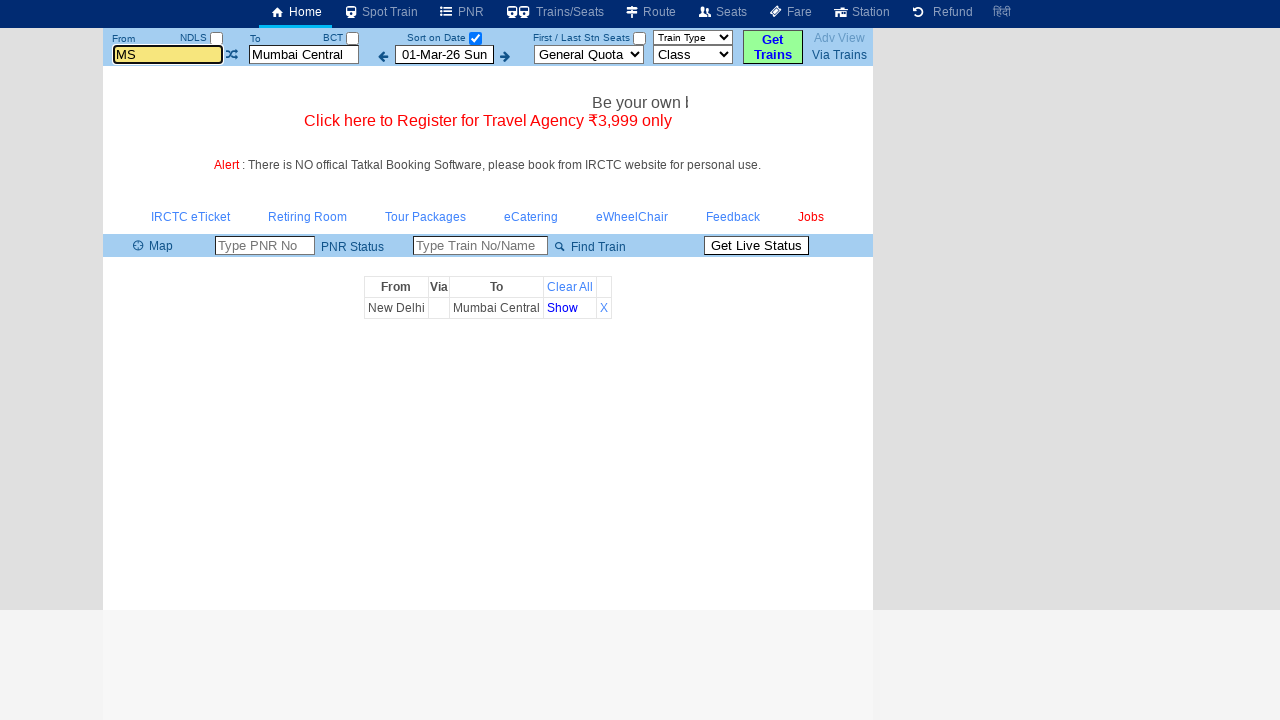

Pressed Tab to move focus from 'From' field
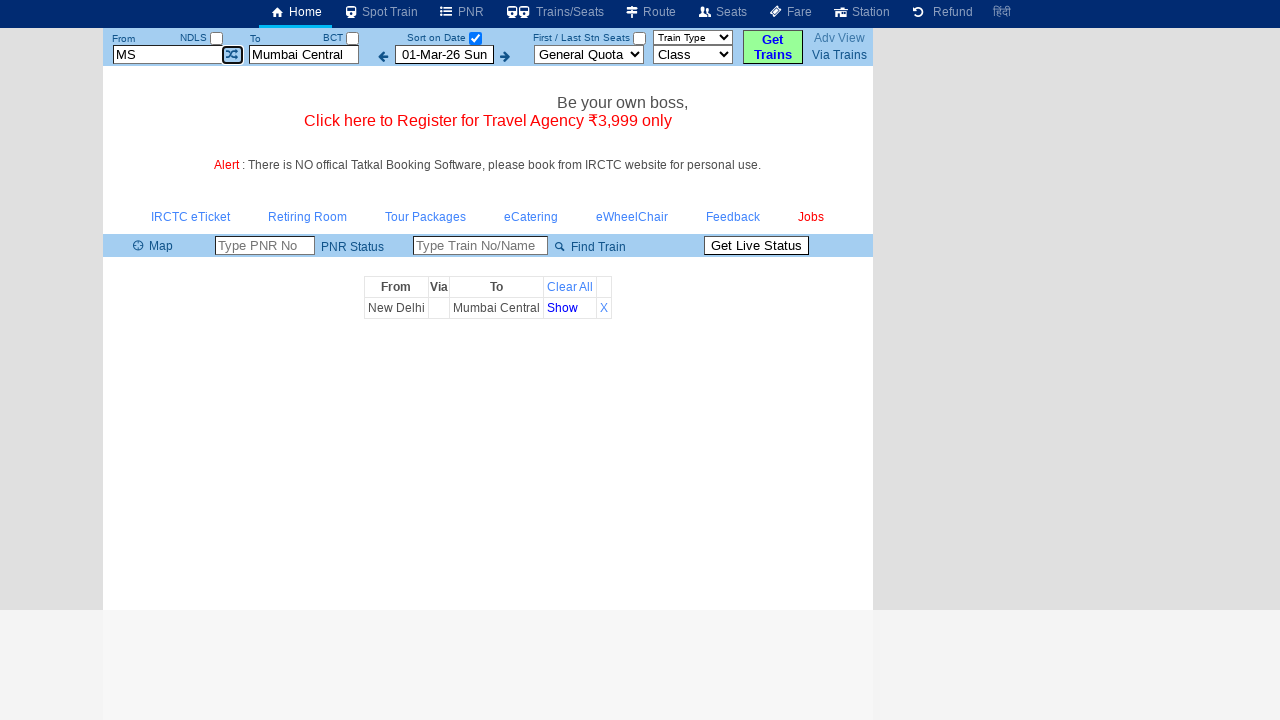

Cleared the 'To' station field on input#txtStationTo
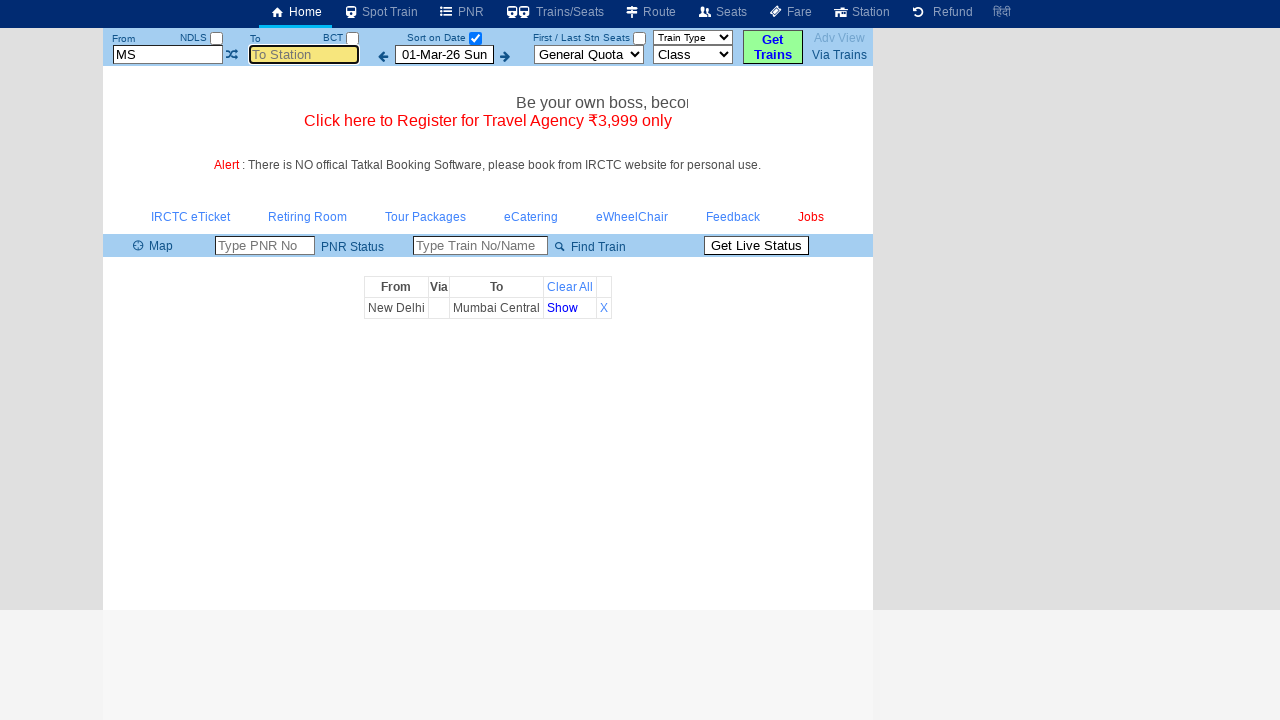

Filled 'To' station field with PY (Puducherry) on input#txtStationTo
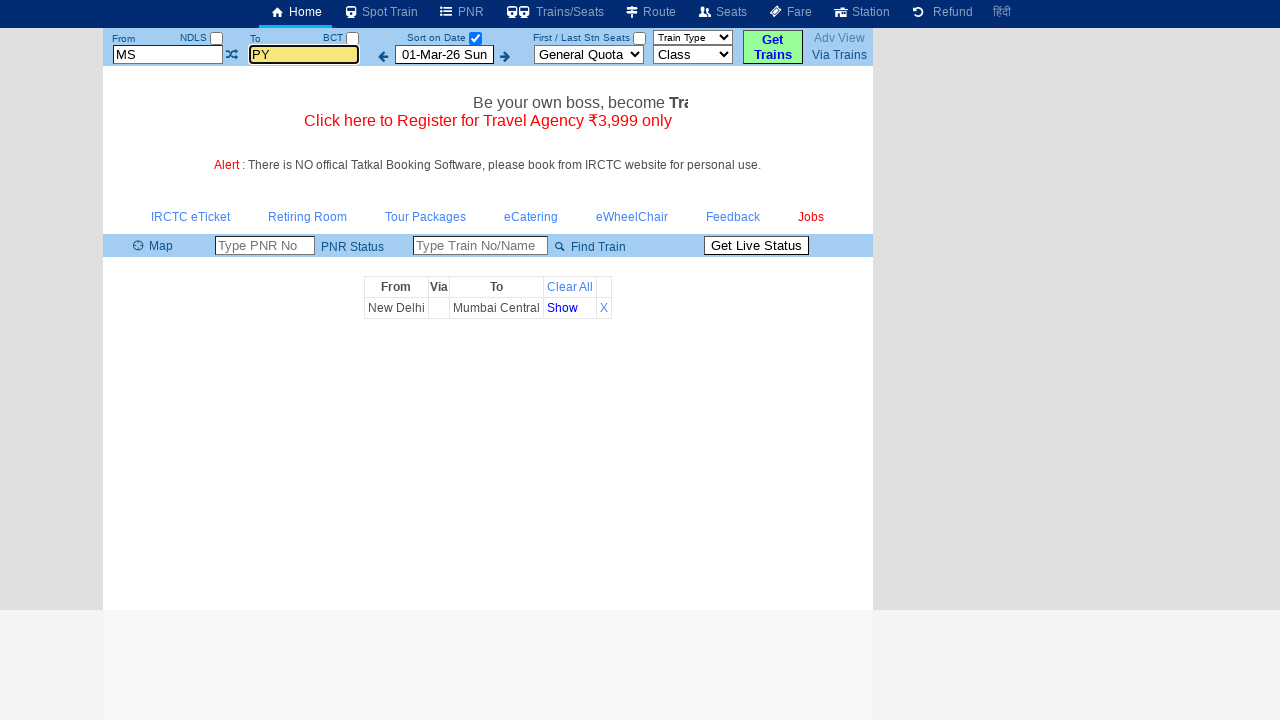

Pressed Tab to move focus from 'To' field
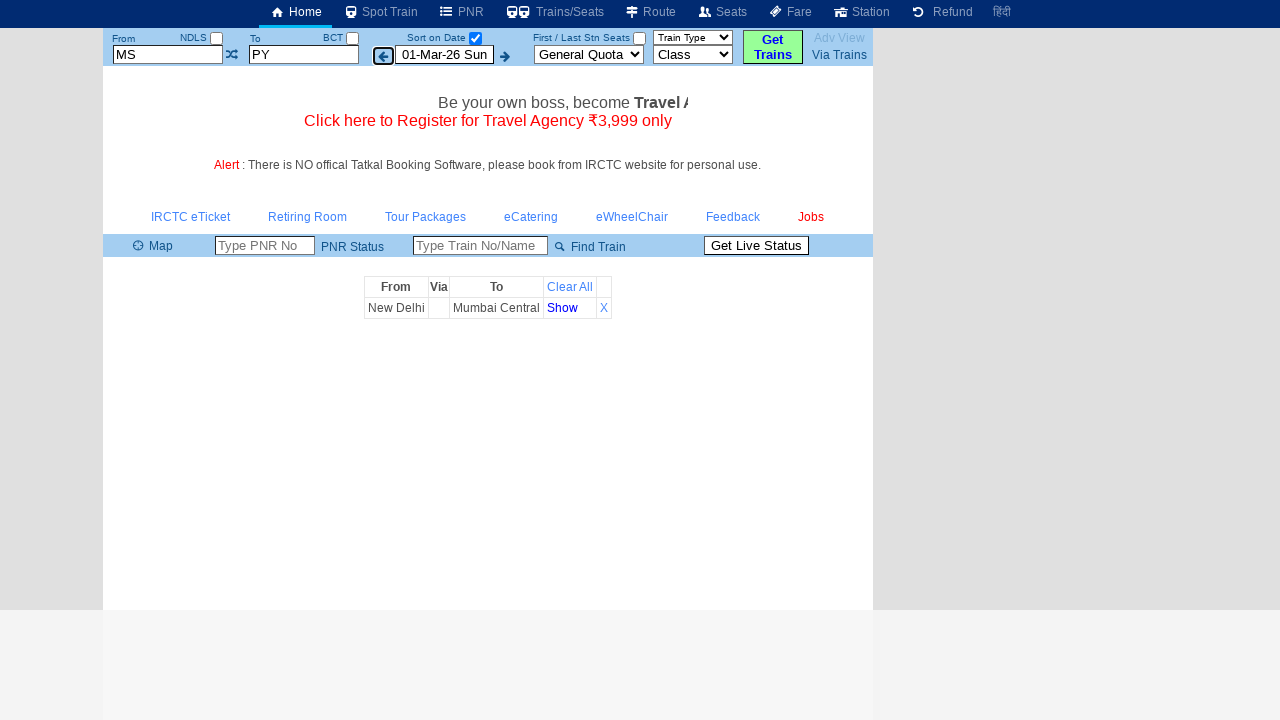

Clicked the first checkbox at (217, 38) on input[type='checkbox']
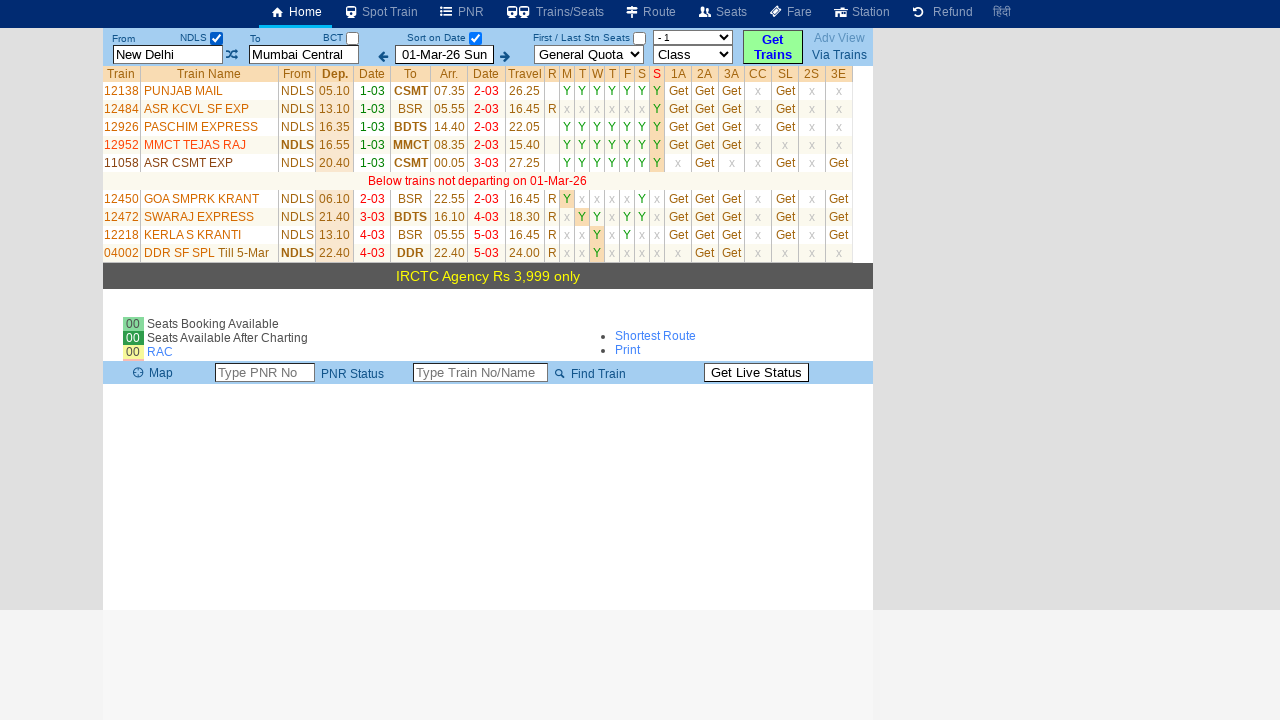

Clicked the date selection checkbox at (475, 38) on #chkSelectDateOnly
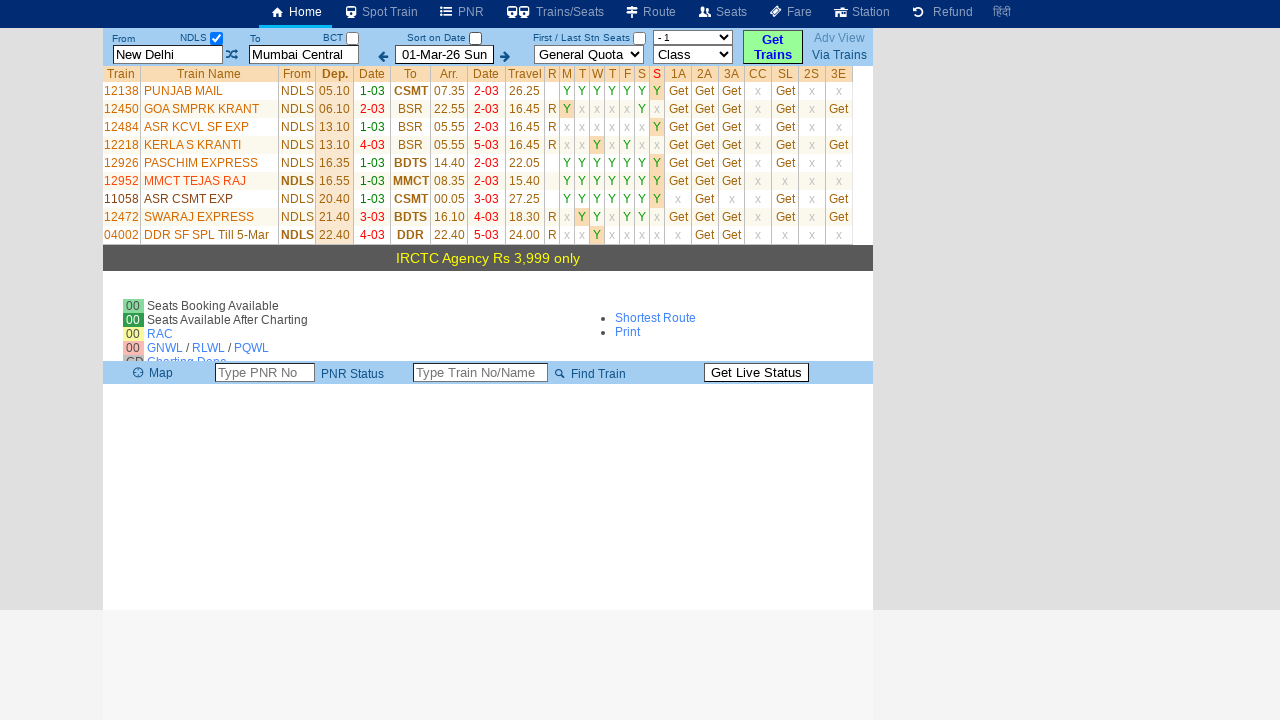

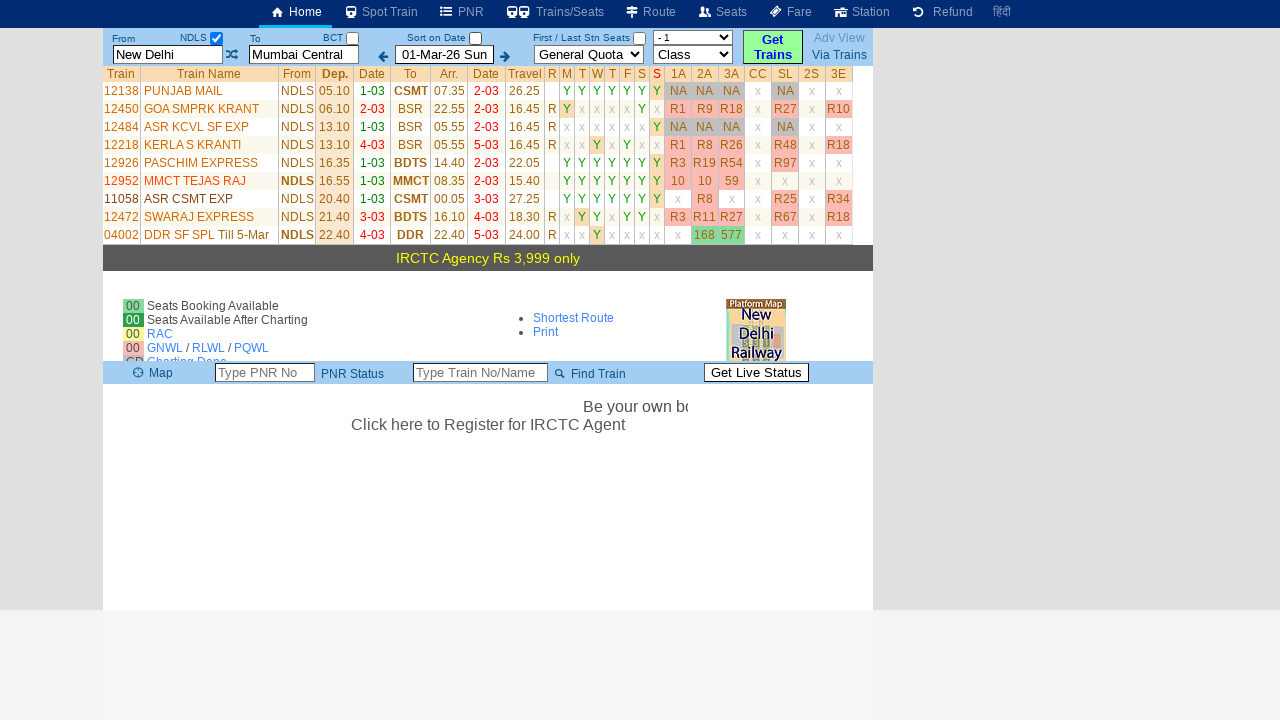